Navigates to Selenium documentation, verifies the WebDriver page title, then clicks on a navigation link and verifies the resulting page title

Starting URL: https://www.selenium.dev/documentation/webdriver/

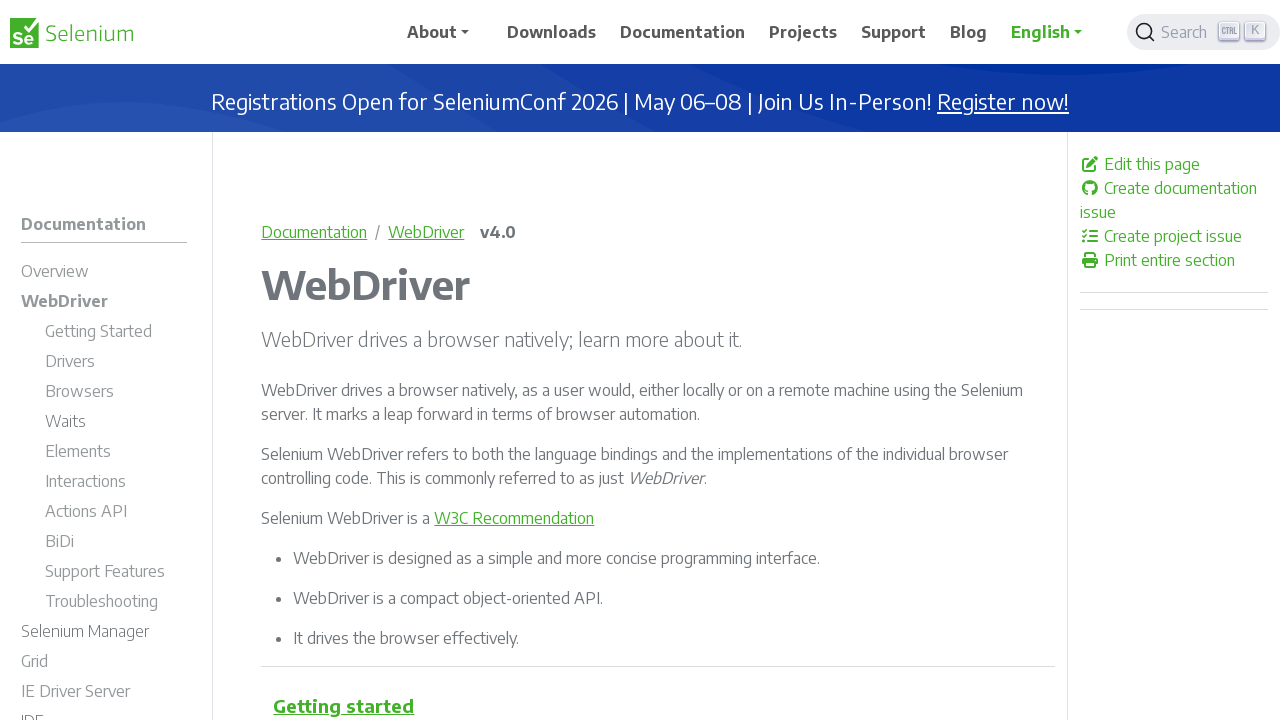

Waited for page title to load on Selenium documentation
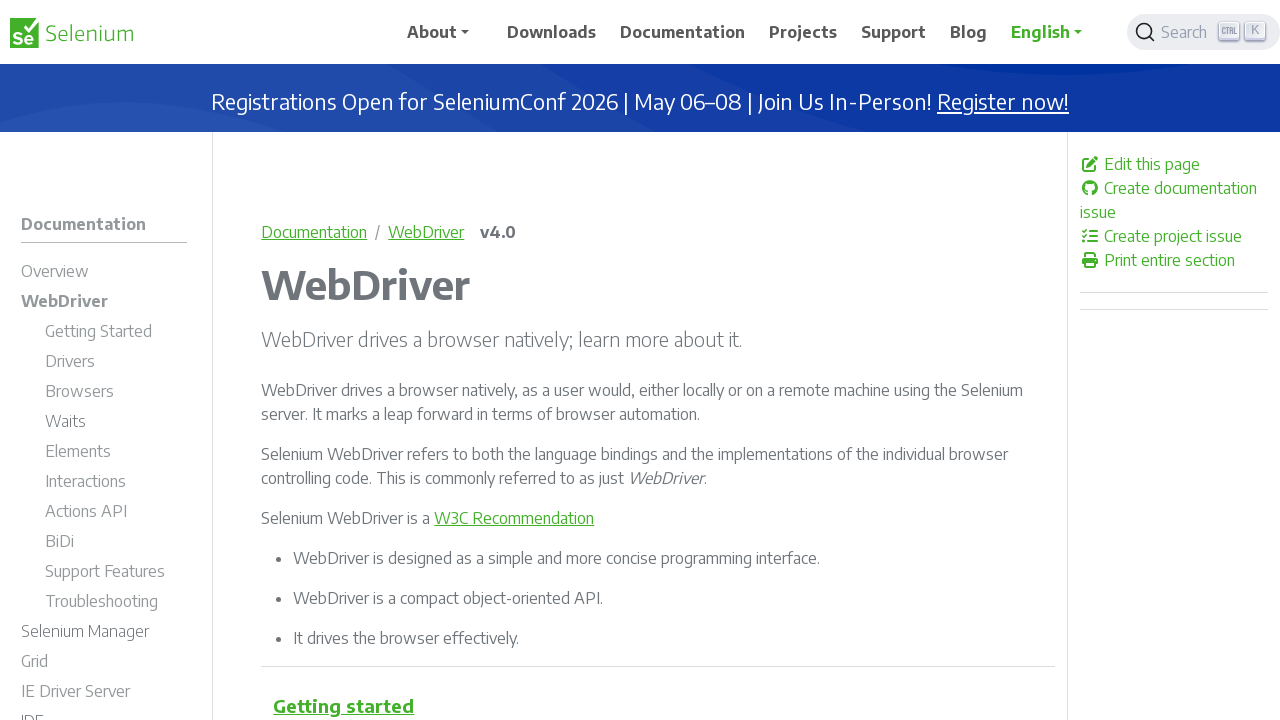

Located the page title element
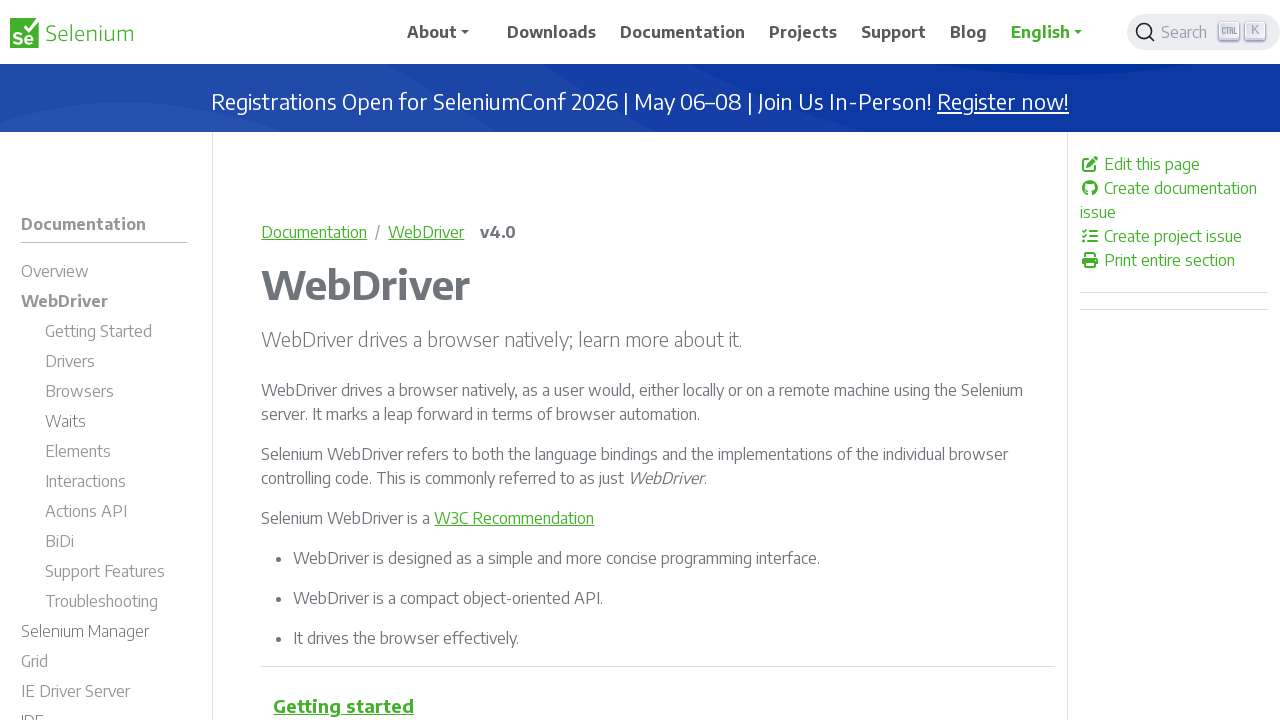

Verified page title is 'WebDriver'
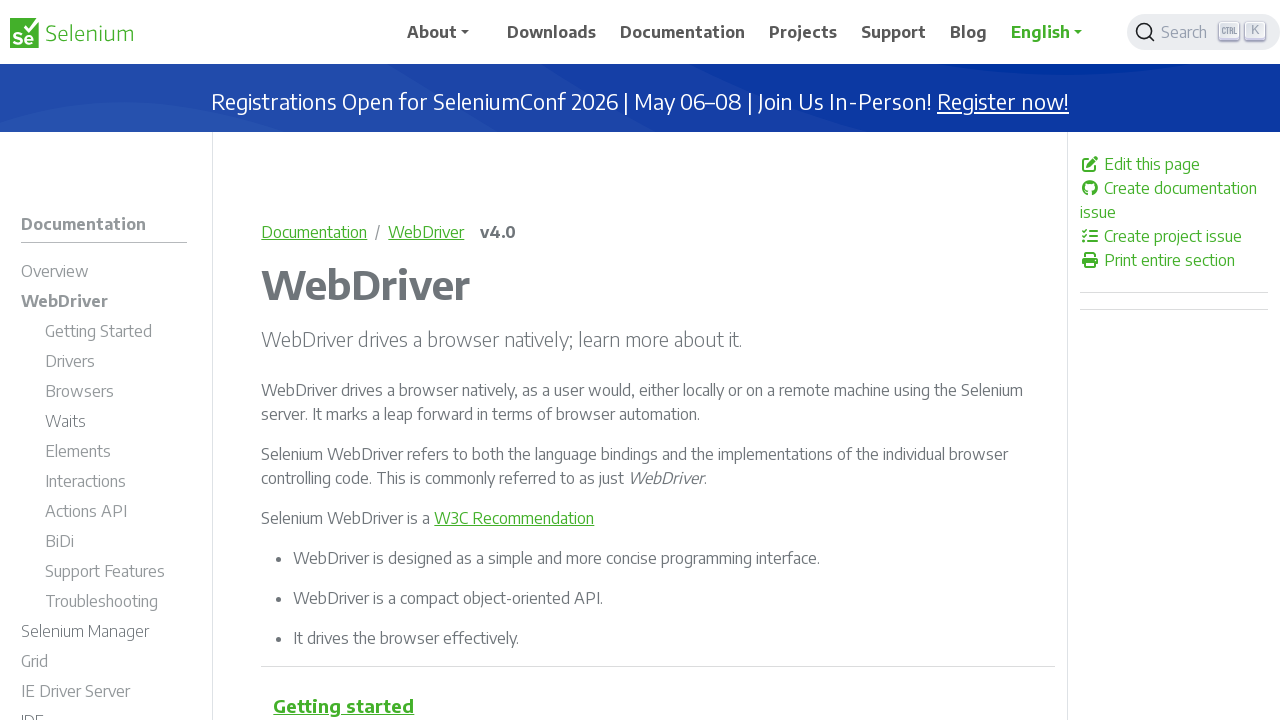

Located all navigation links in header
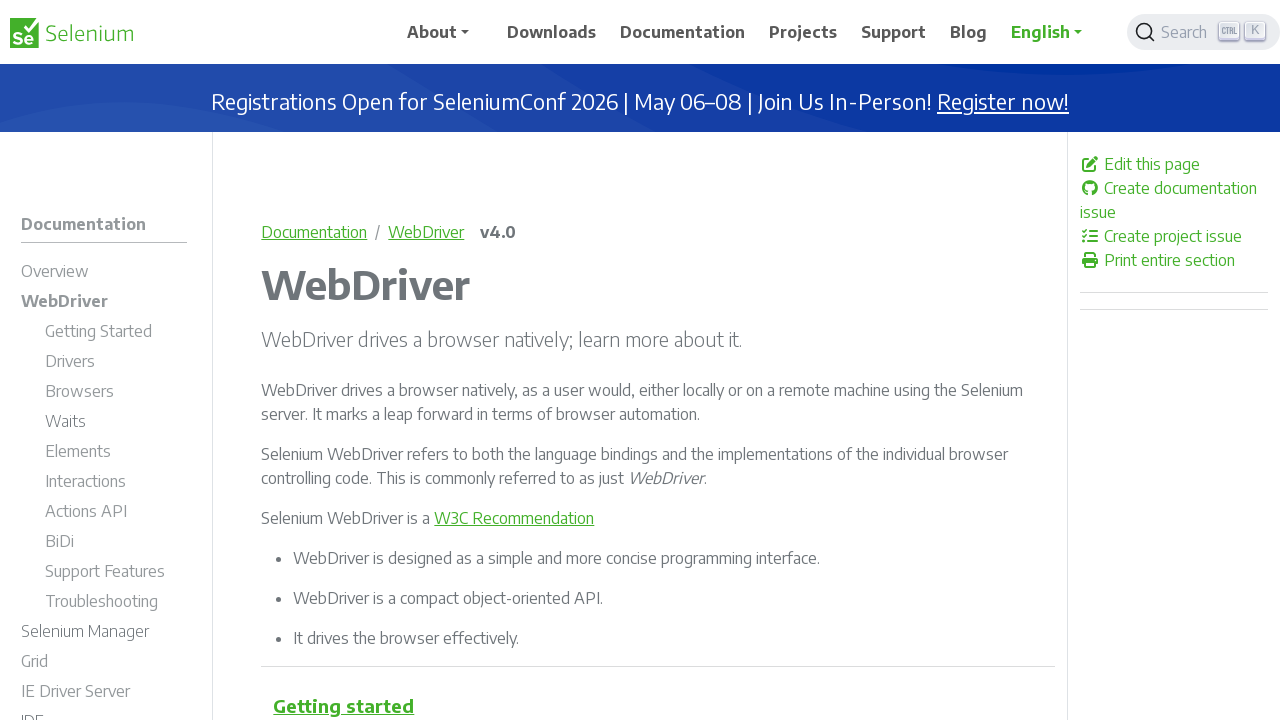

Clicked on the third navigation link at (683, 32) on .navbar-collapse .nav-link >> nth=2
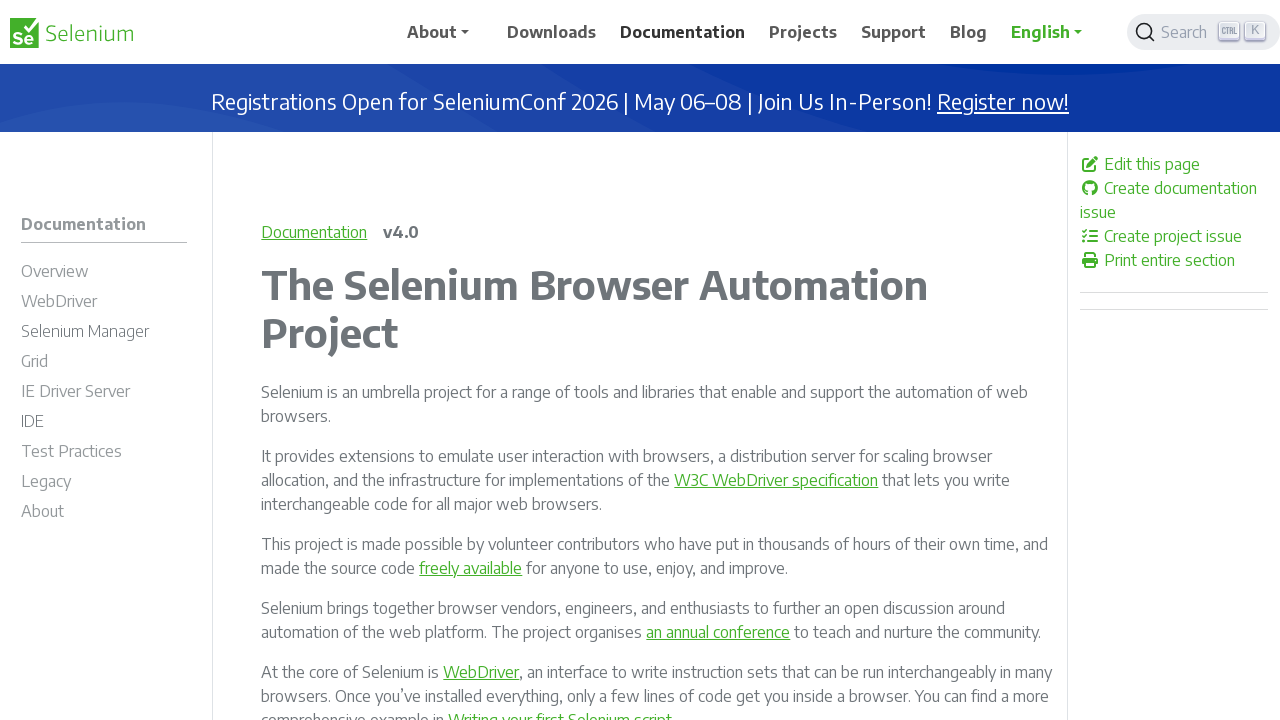

Waited for new page title to load after navigation
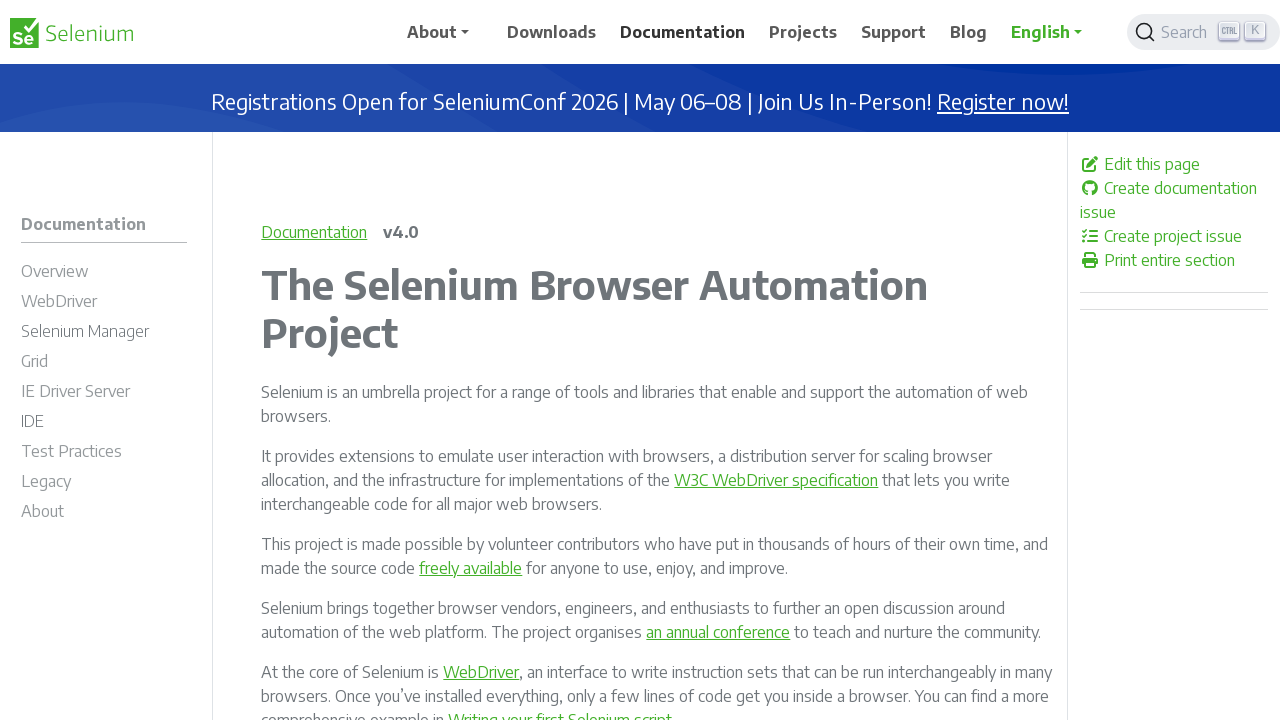

Located the new page title element
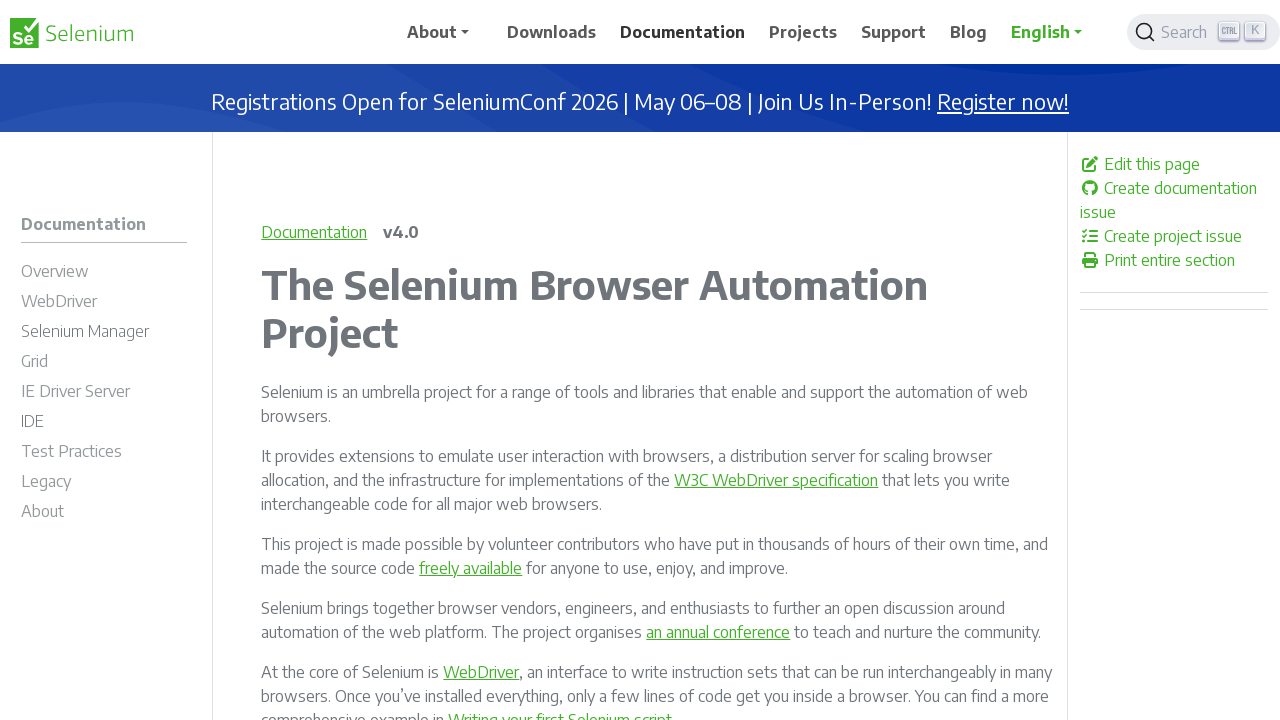

Verified page title is 'The Selenium Browser Automation Project'
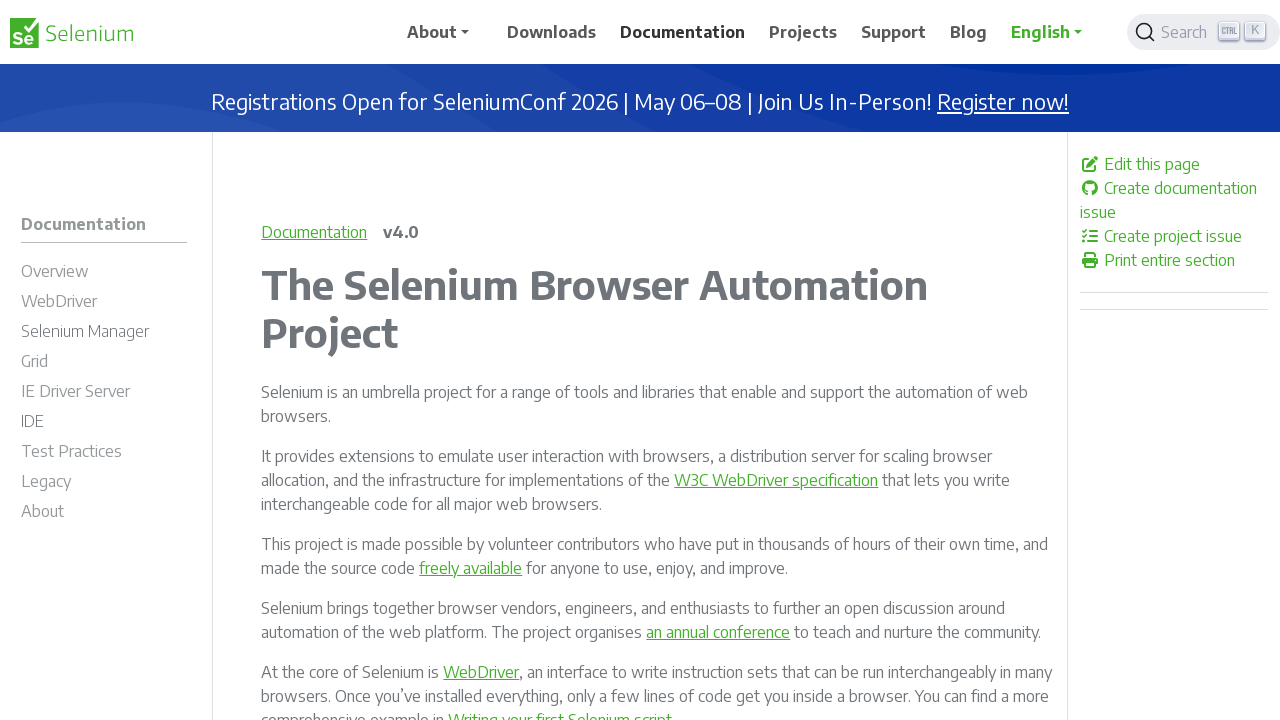

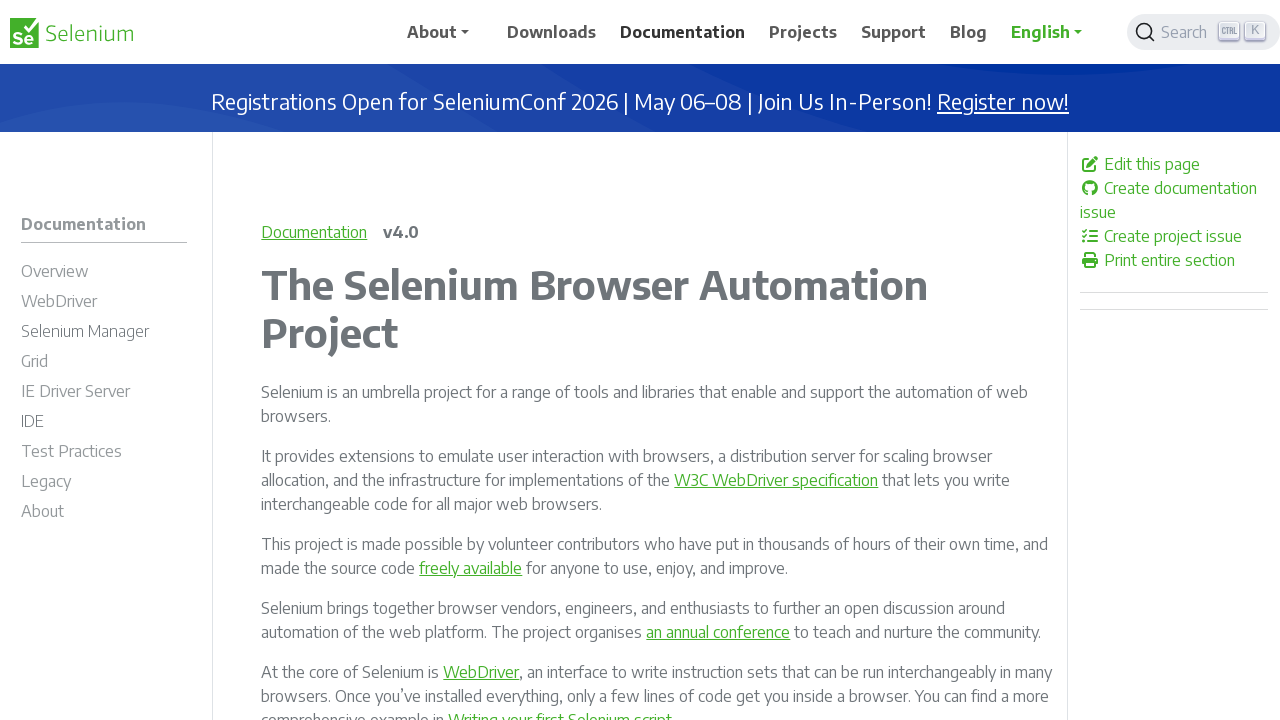